Tests hover functionality by hovering over an avatar image and verifying that additional user information (caption) becomes visible

Starting URL: http://the-internet.herokuapp.com/hovers

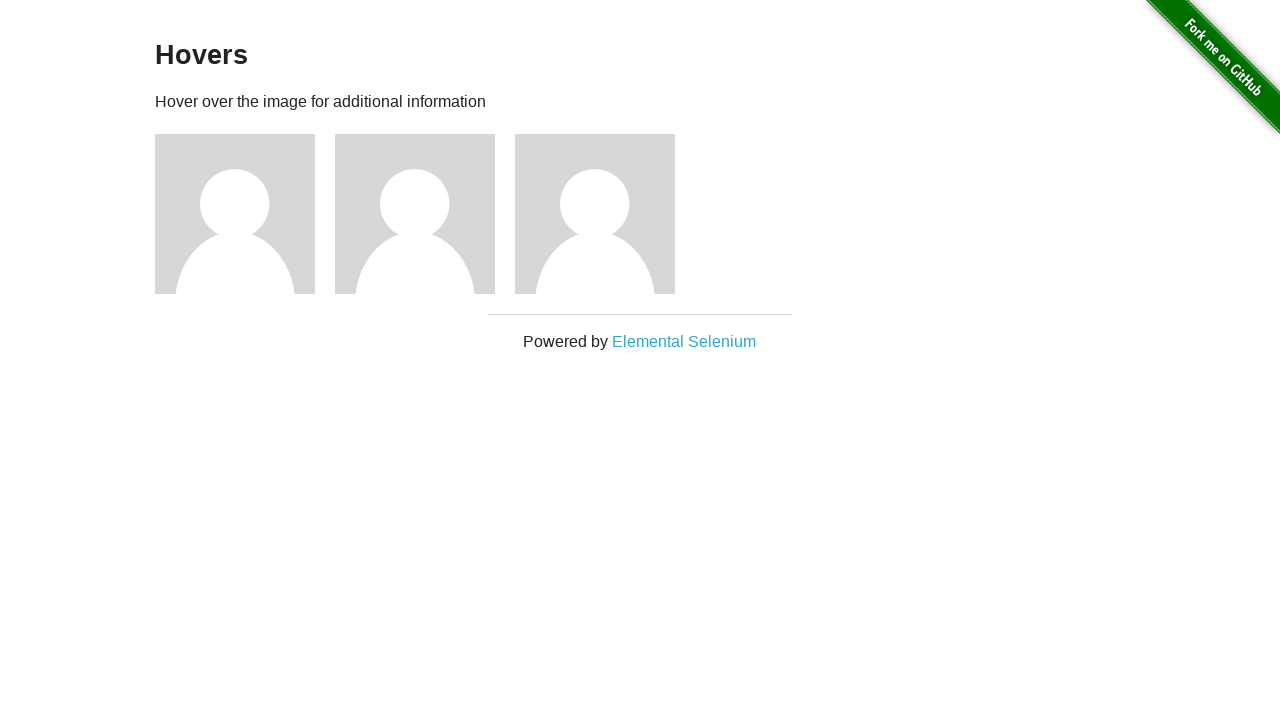

Navigated to hovers page
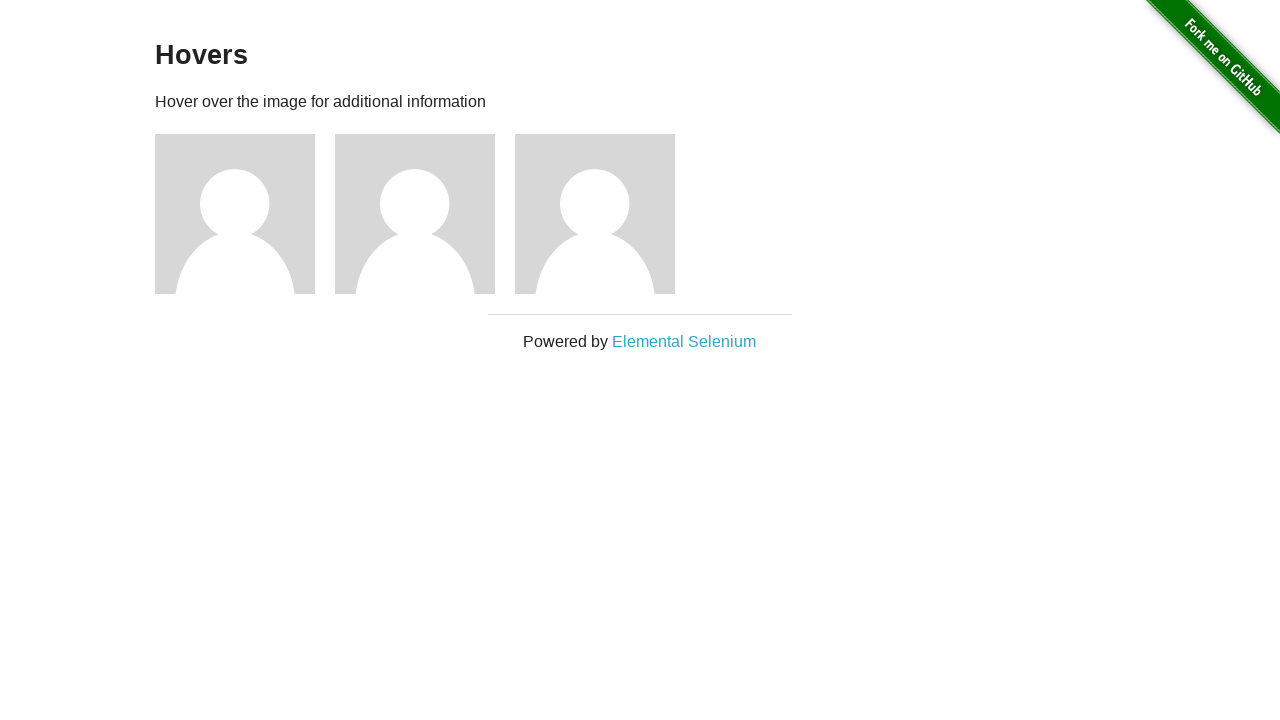

Located the first avatar figure element
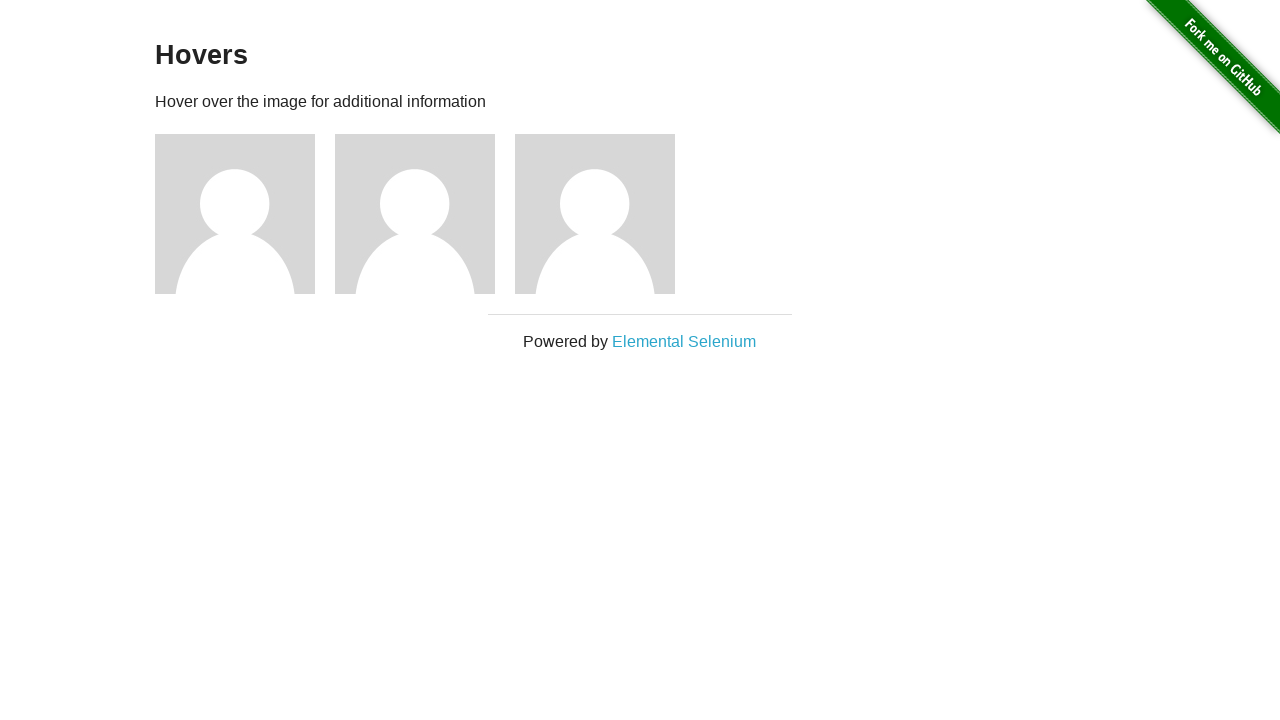

Hovered over the avatar image at (245, 214) on .figure >> nth=0
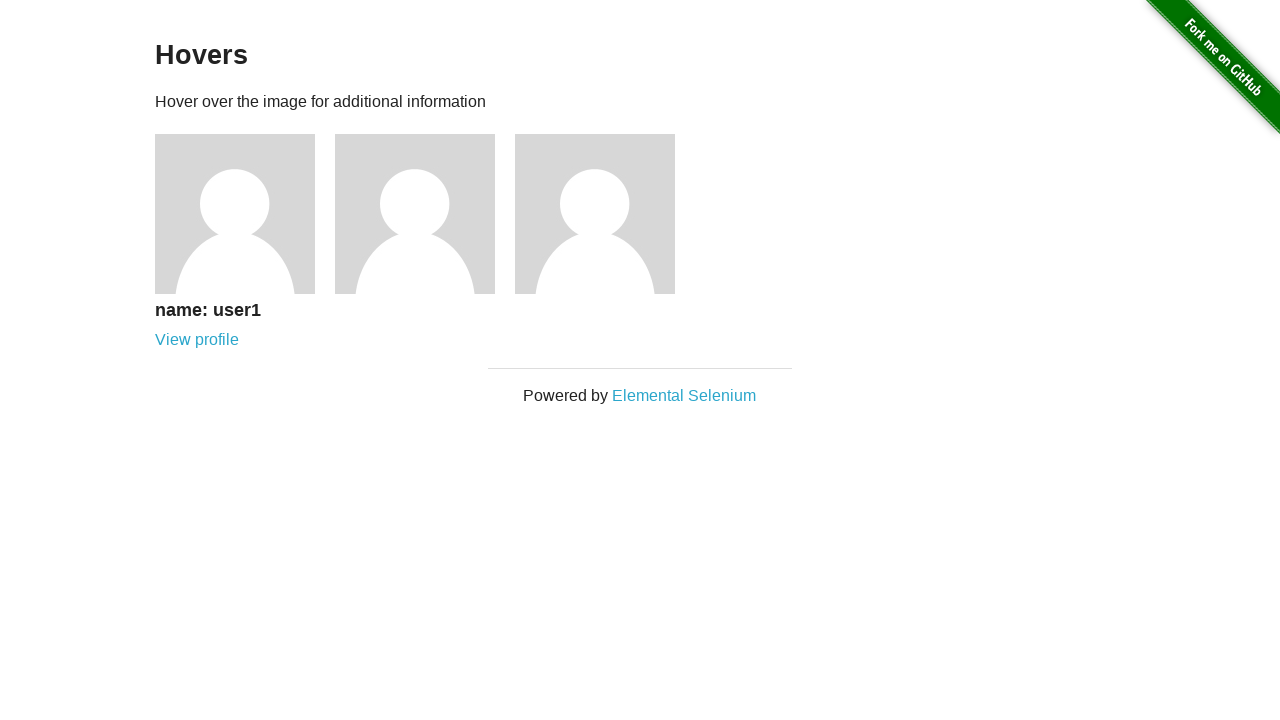

Waited for caption to become visible
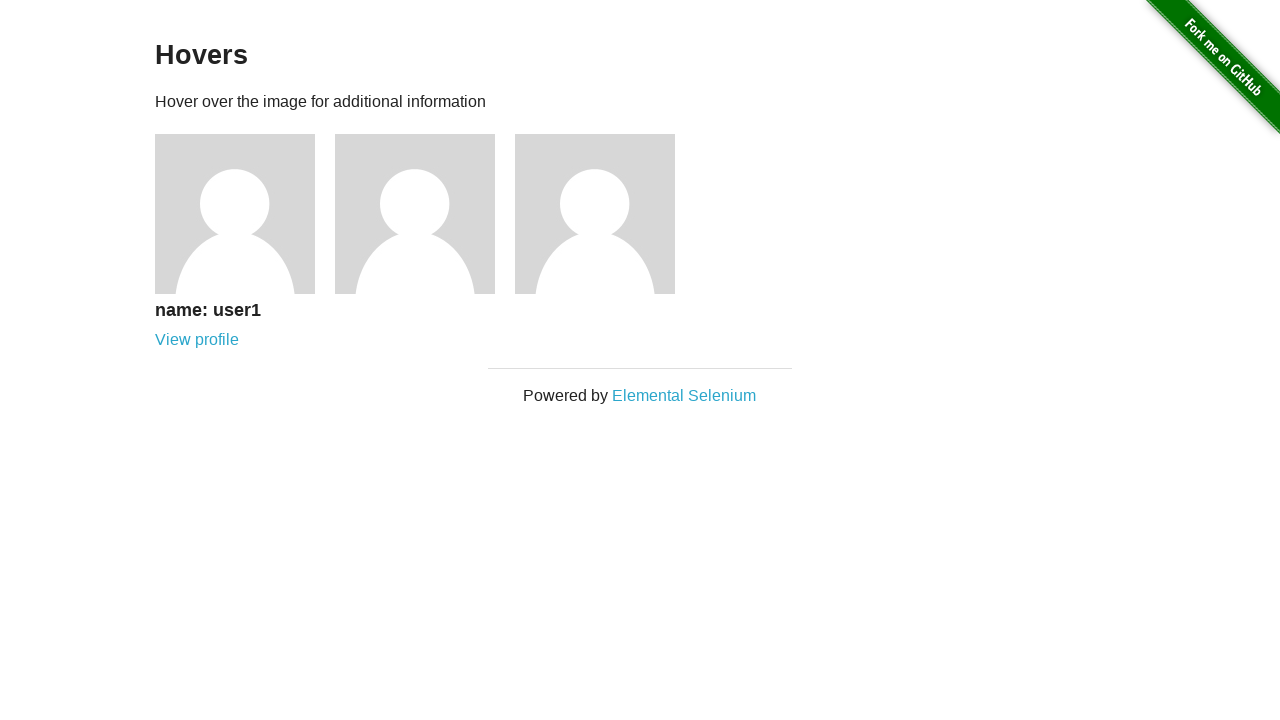

Verified that the user information caption is visible
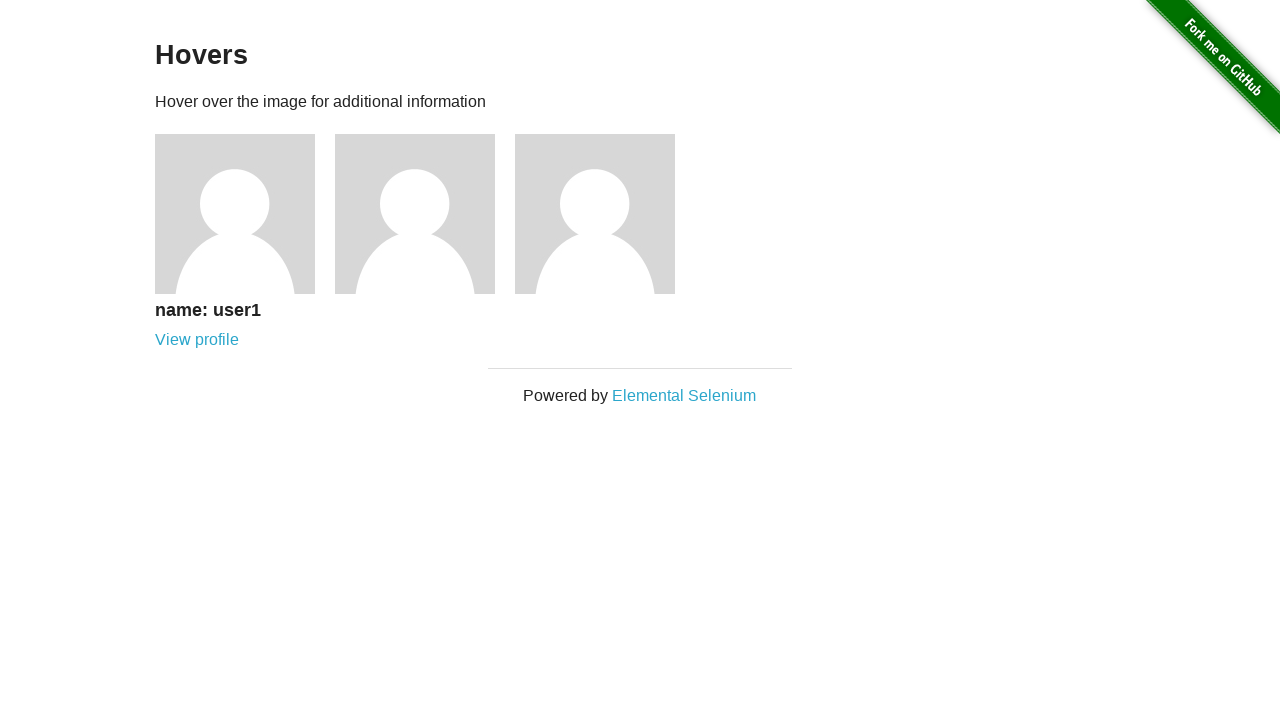

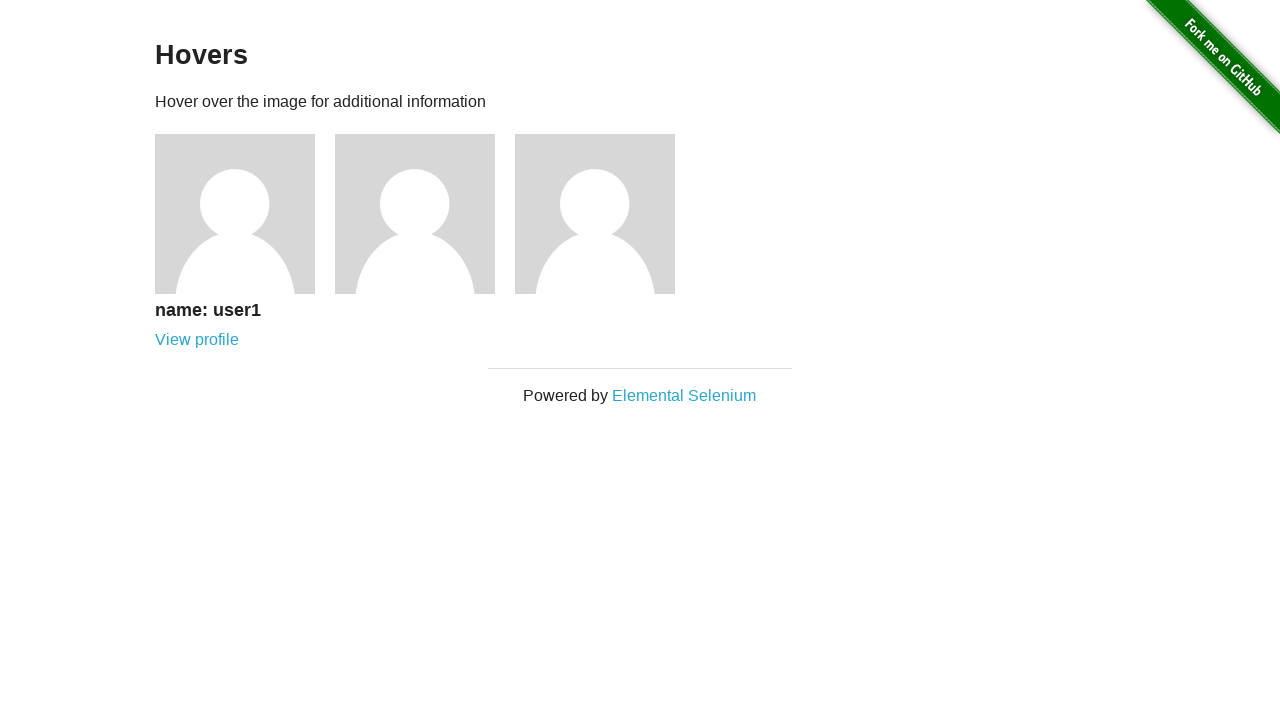